Tests implicit wait functionality by navigating to a page with loading images and verifying that an image element with id "landscape" loads correctly and contains the expected source attribute

Starting URL: https://bonigarcia.dev/selenium-webdriver-java/loading-images.html

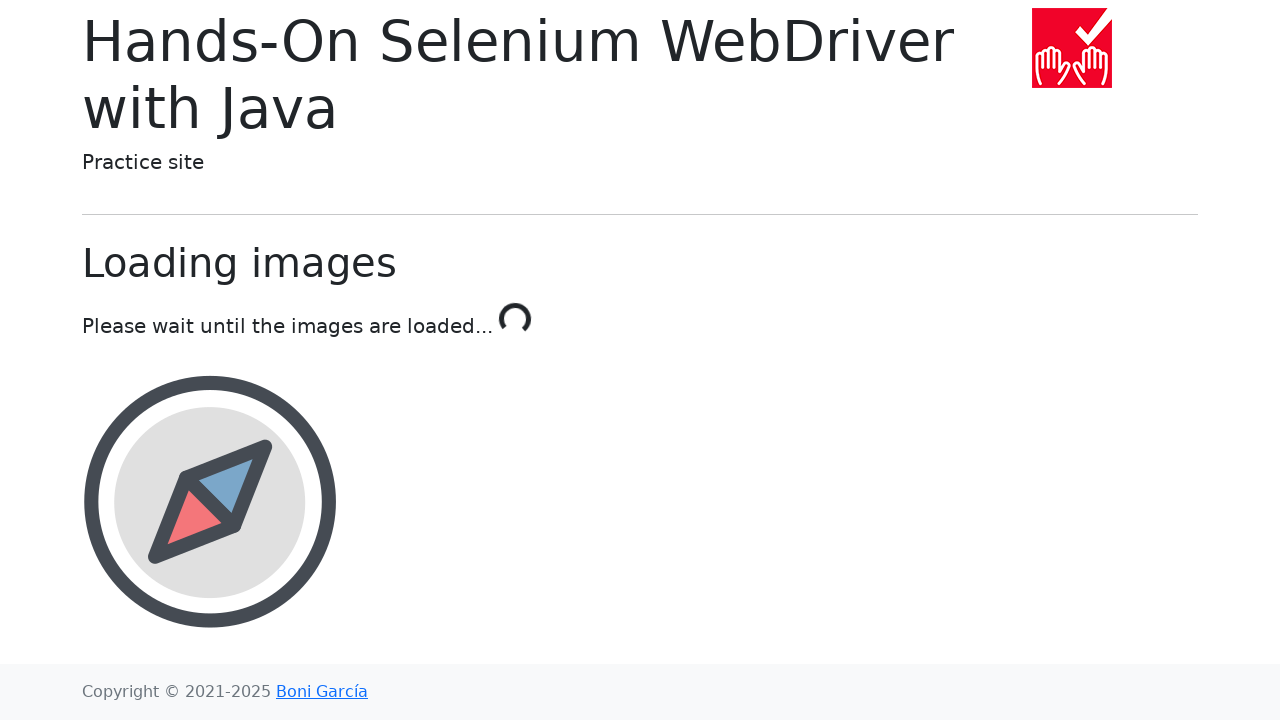

Navigated to loading images test page
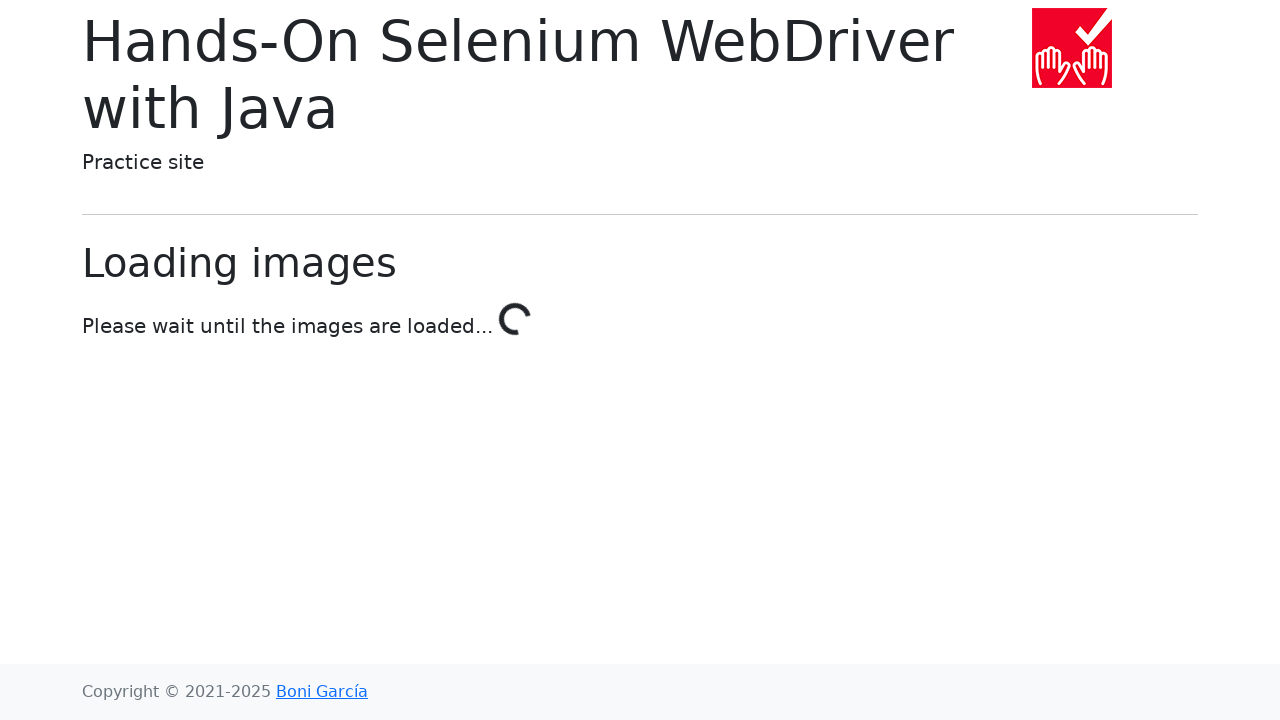

Located landscape image element with id 'landscape'
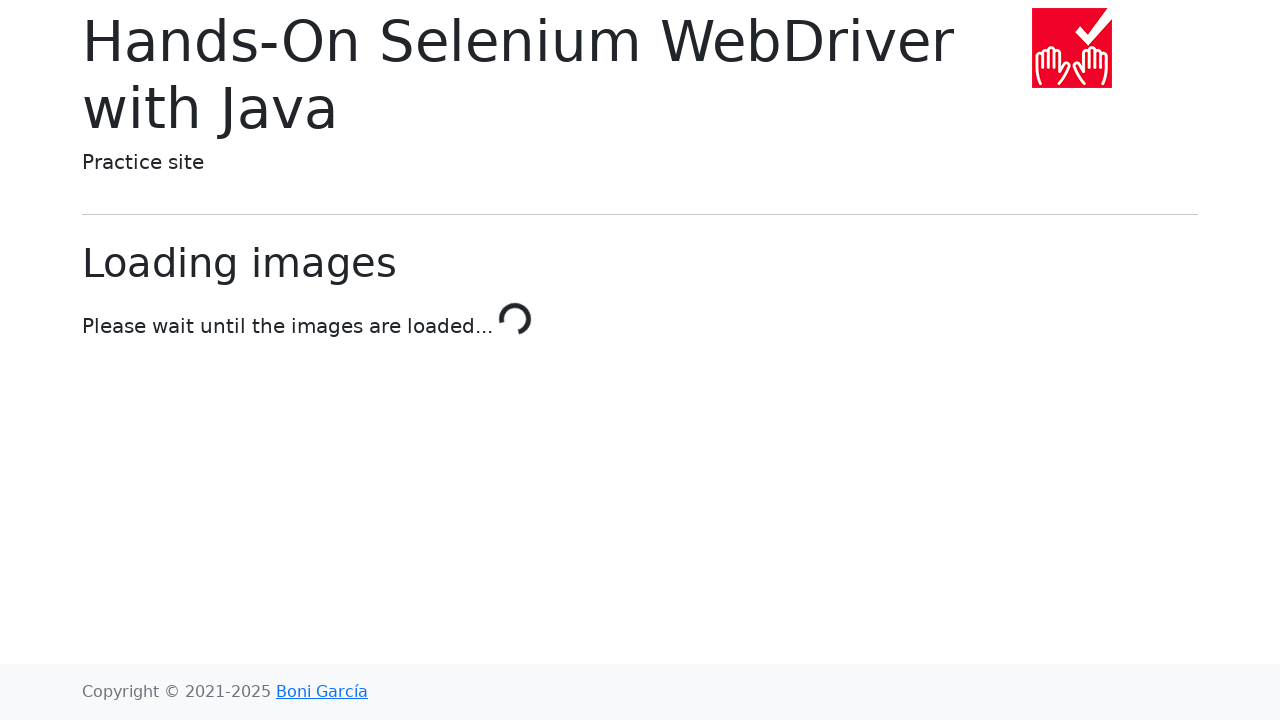

Landscape image element became attached to DOM
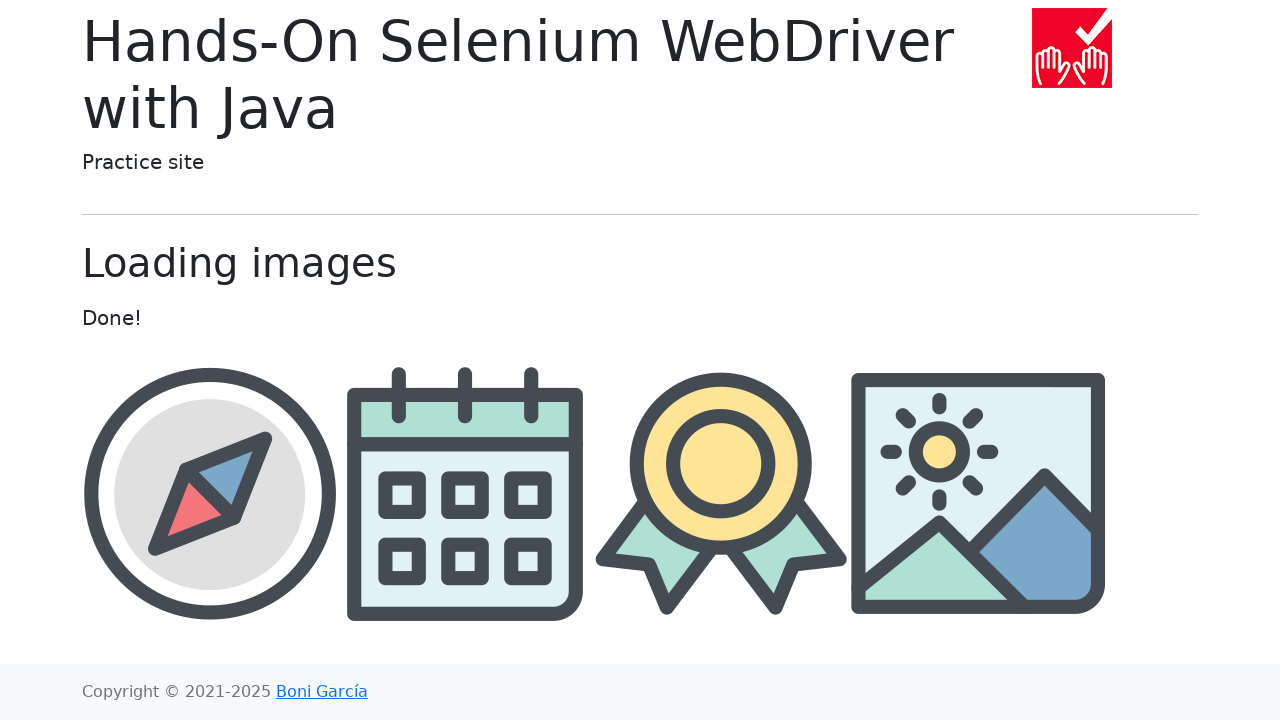

Retrieved src attribute from landscape image: img/landscape.png
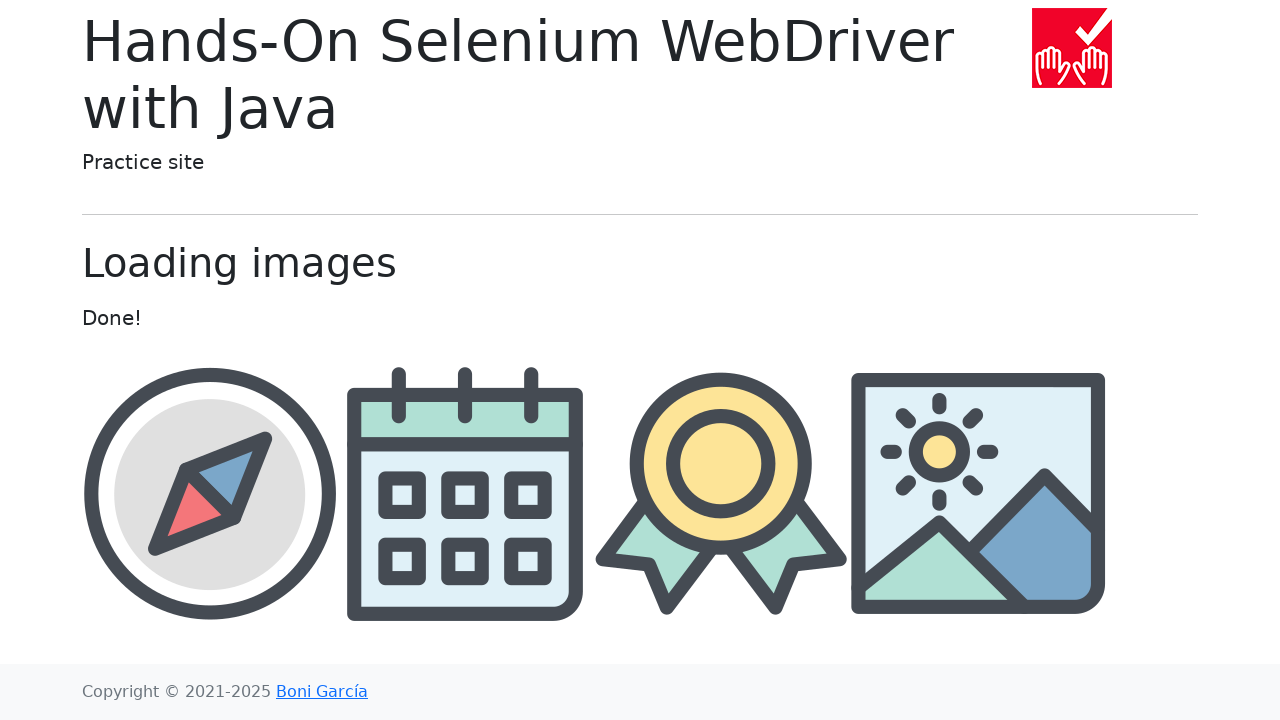

Verified that 'landscape' is present in the src attribute
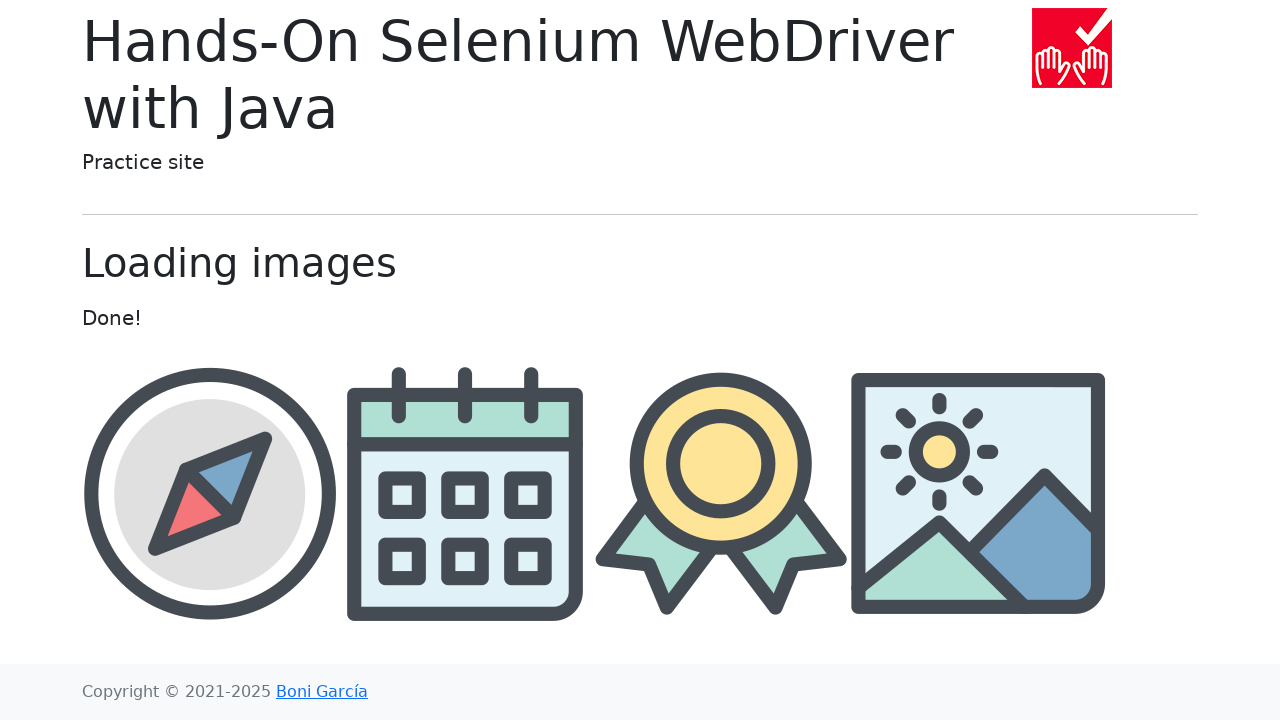

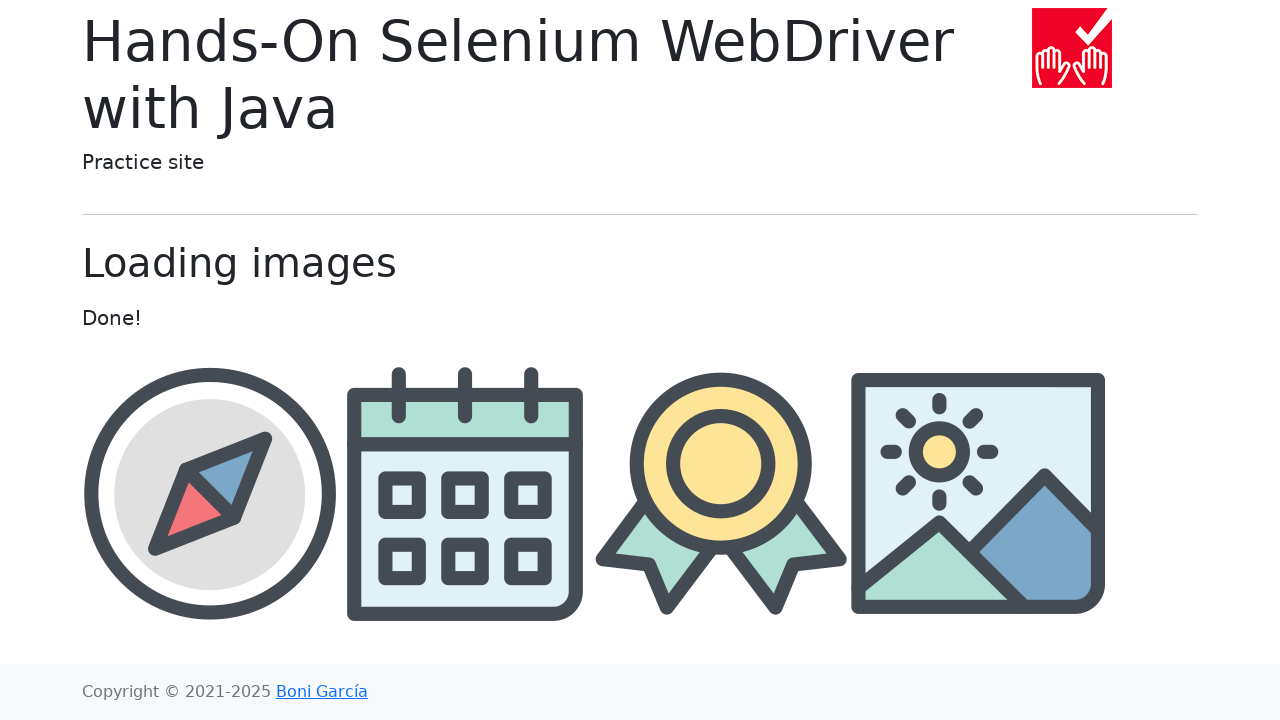